Tests jQuery UI drag and drop functionality within an iframe, then navigates to resizable and sortable pages

Starting URL: https://jqueryui.com/droppable/

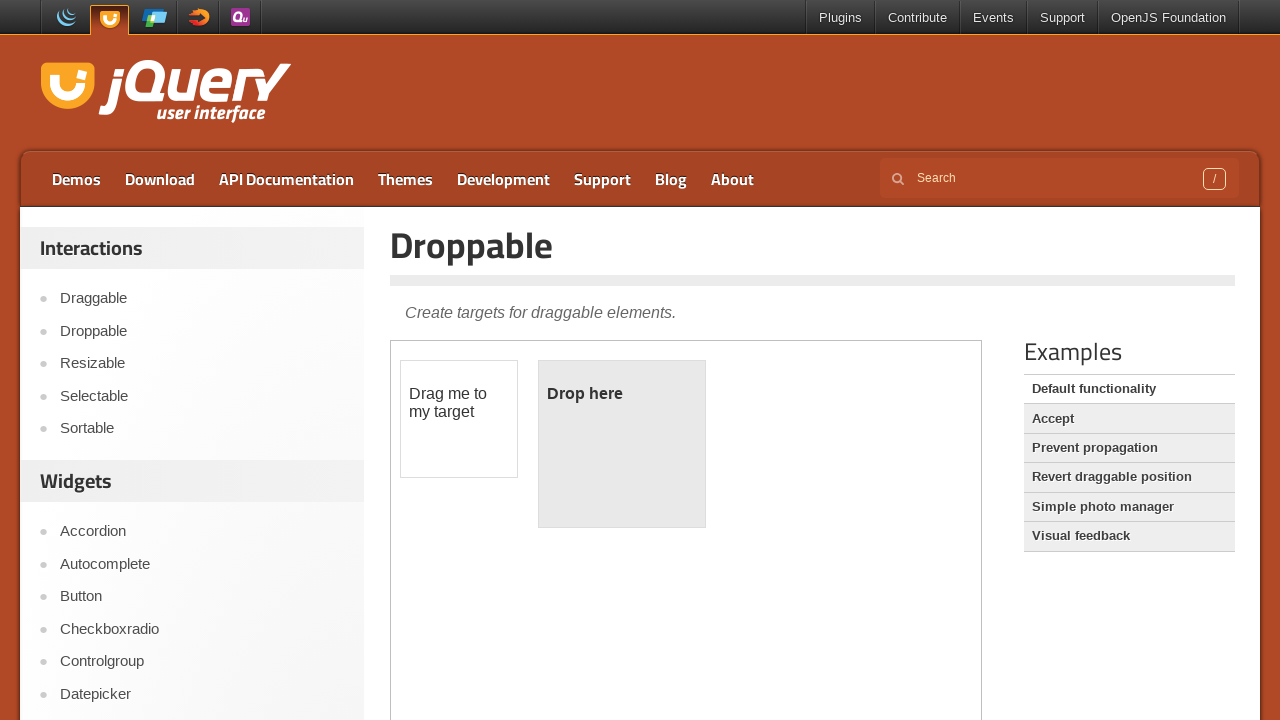

Located the demo iframe for jQuery UI droppable
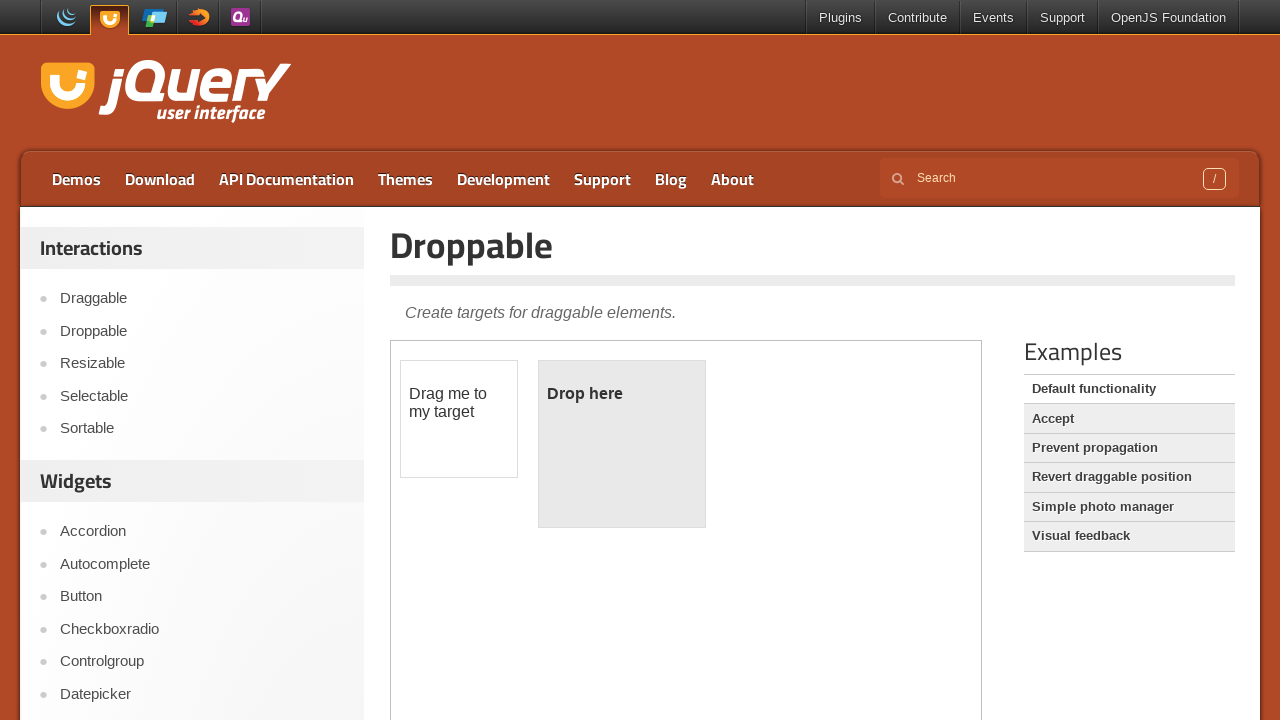

Located the draggable element within the iframe
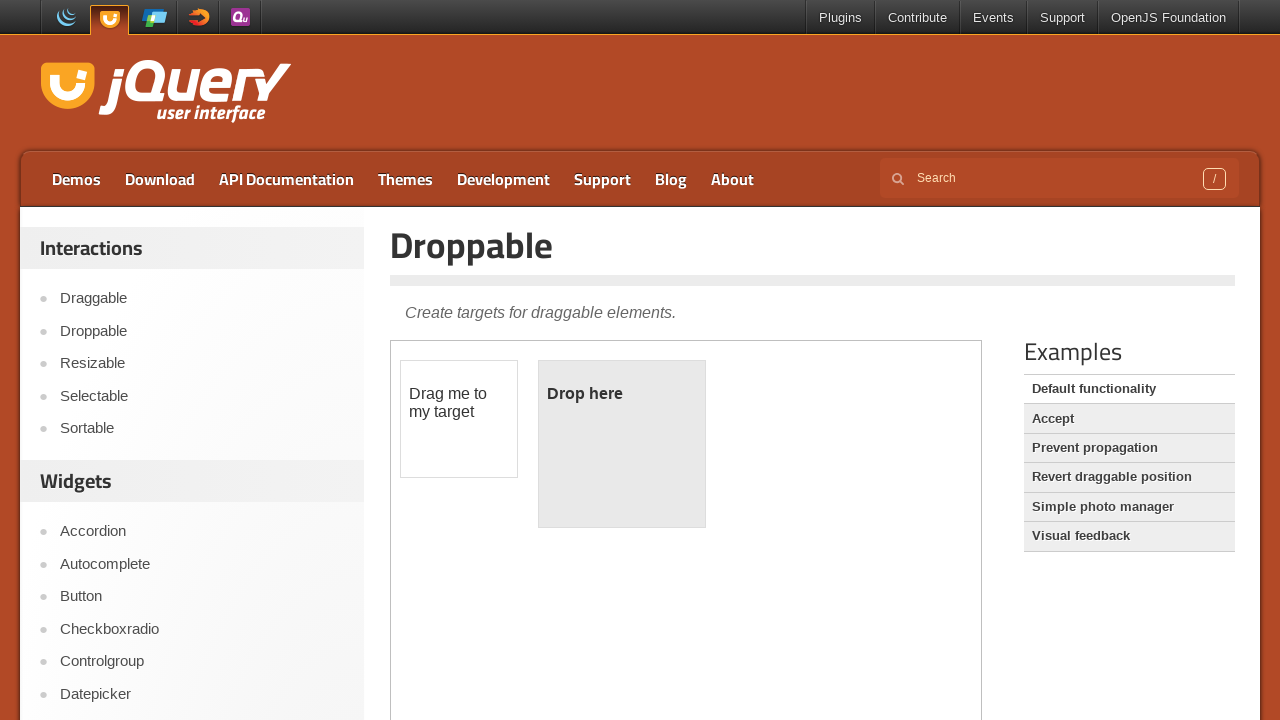

Located the droppable element within the iframe
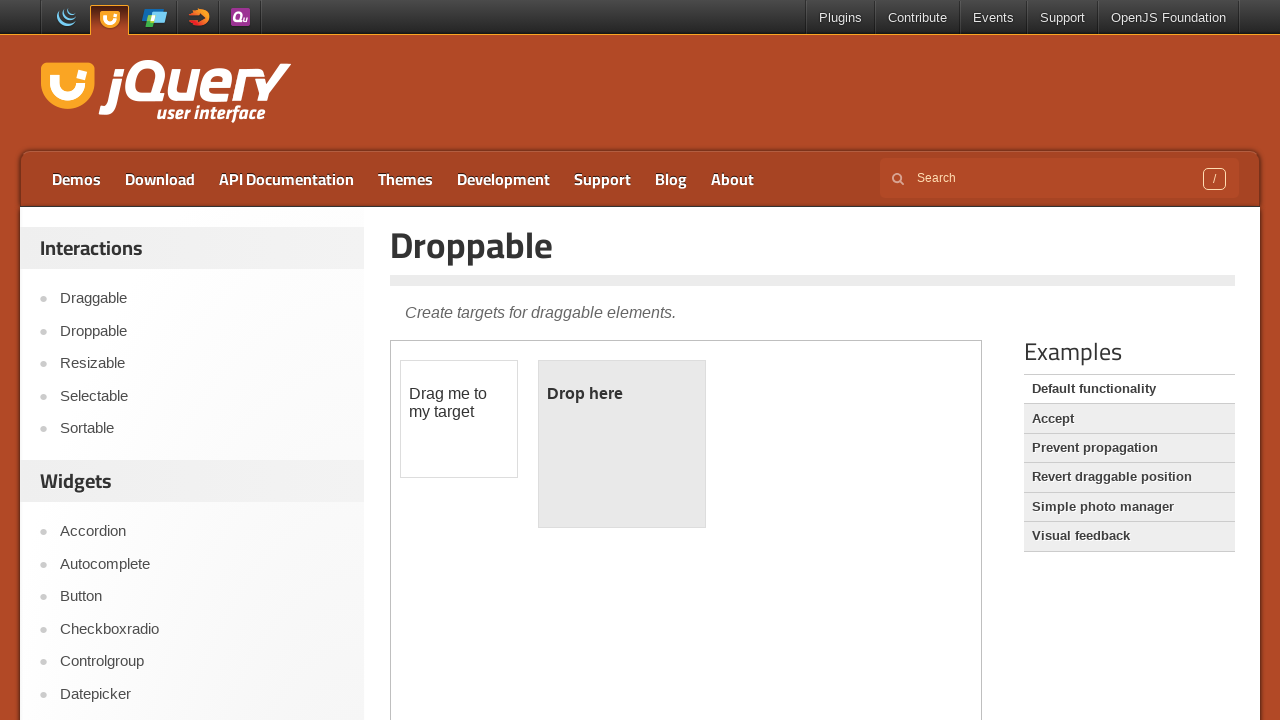

Dragged the draggable element to the droppable element at (622, 444)
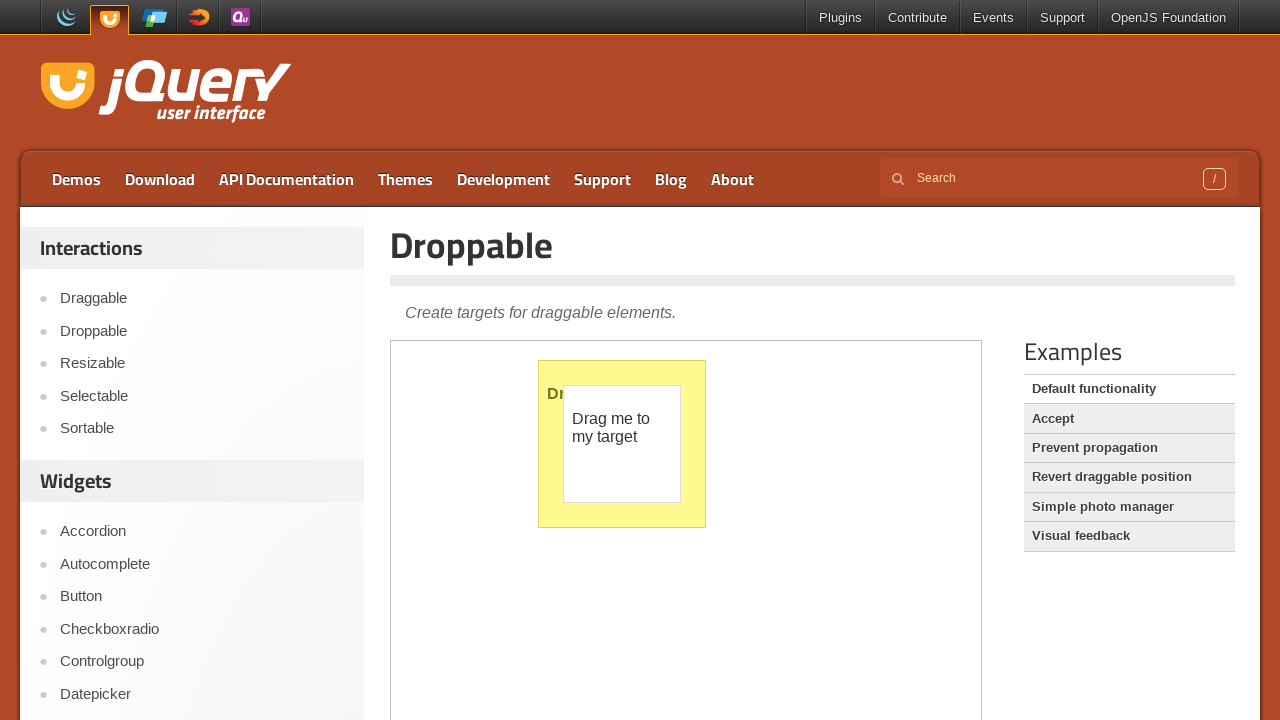

Clicked on Resizable link to navigate to resizable demo at (202, 364) on a:text('Resizable')
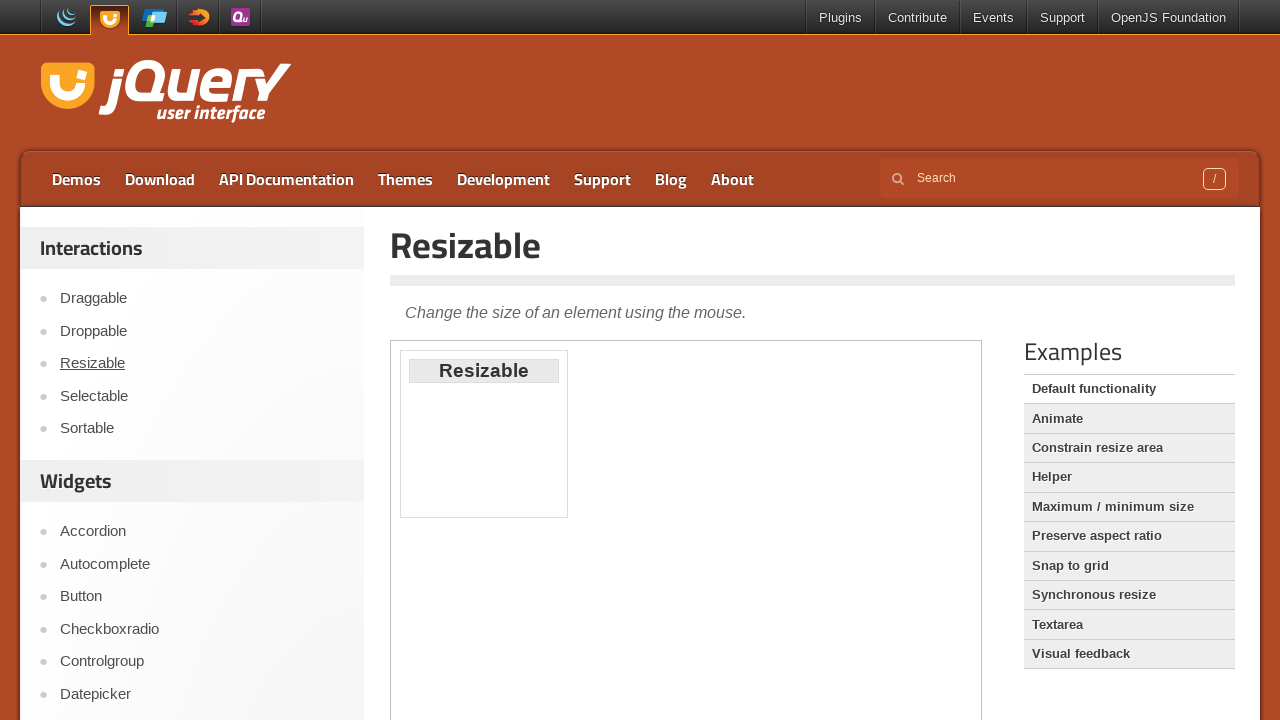

Waited for resizable page to load
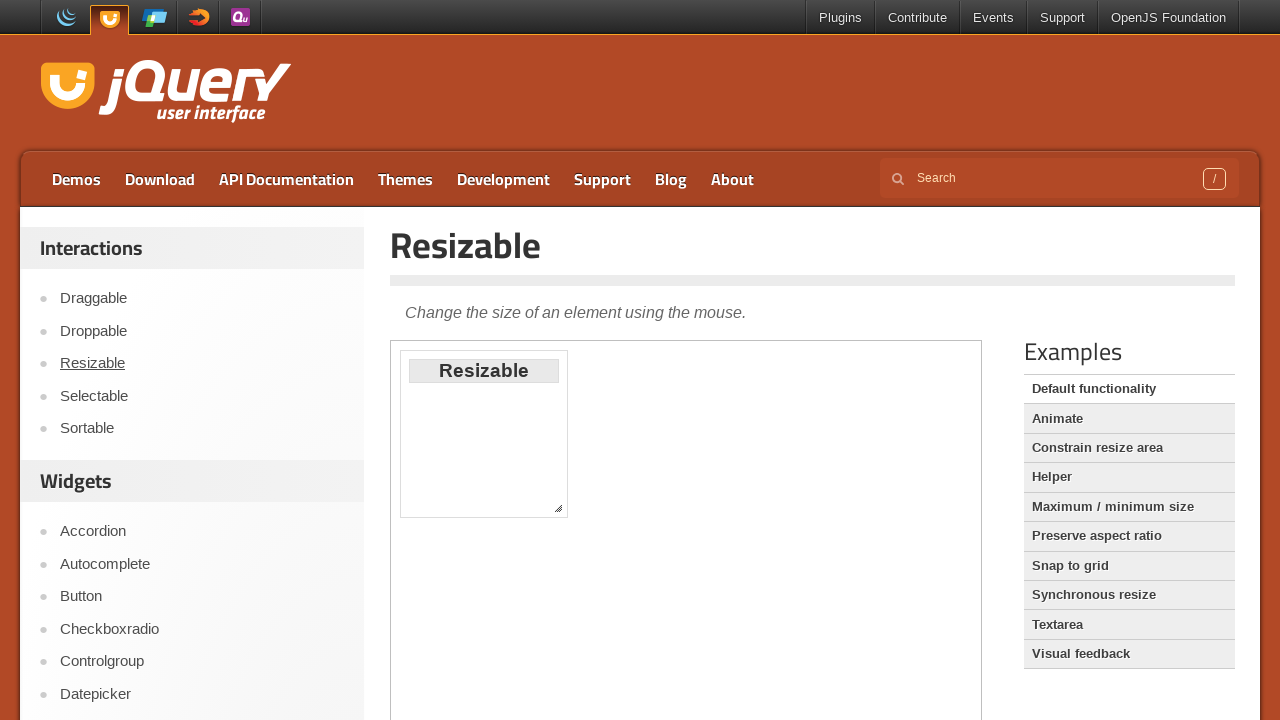

Clicked on Sortable link to navigate to sortable demo at (202, 429) on a:text('Sortable')
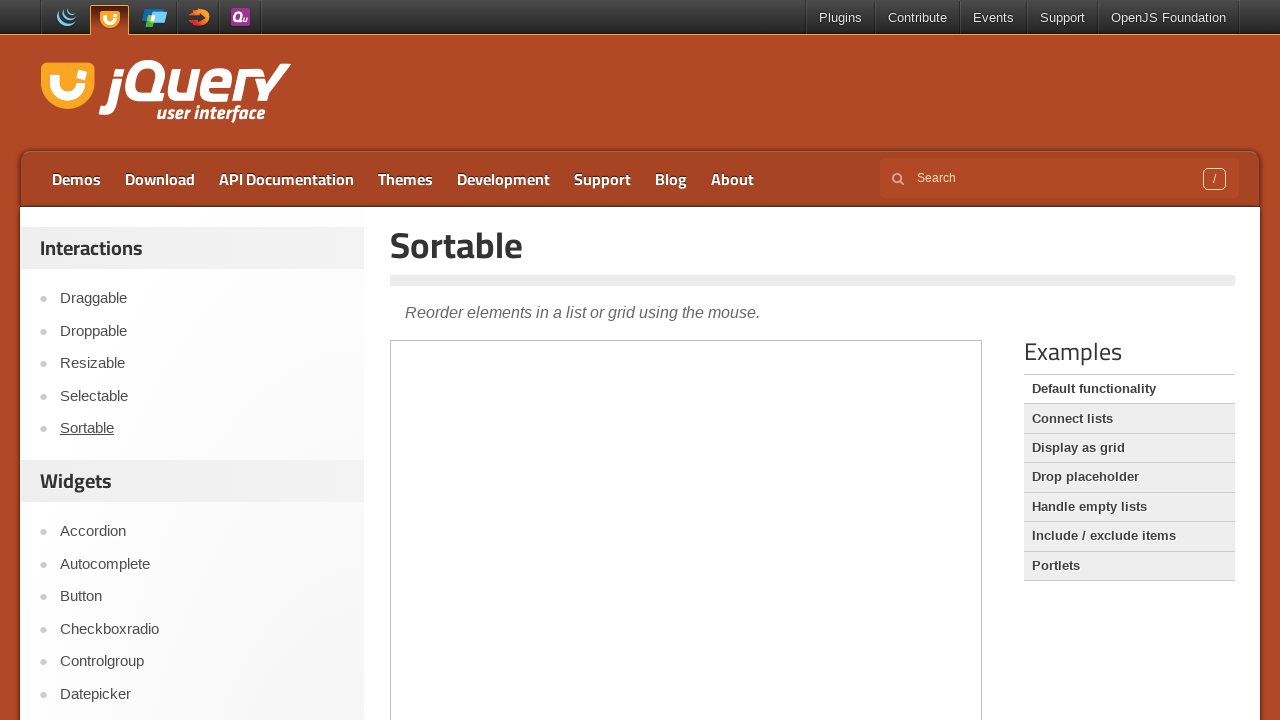

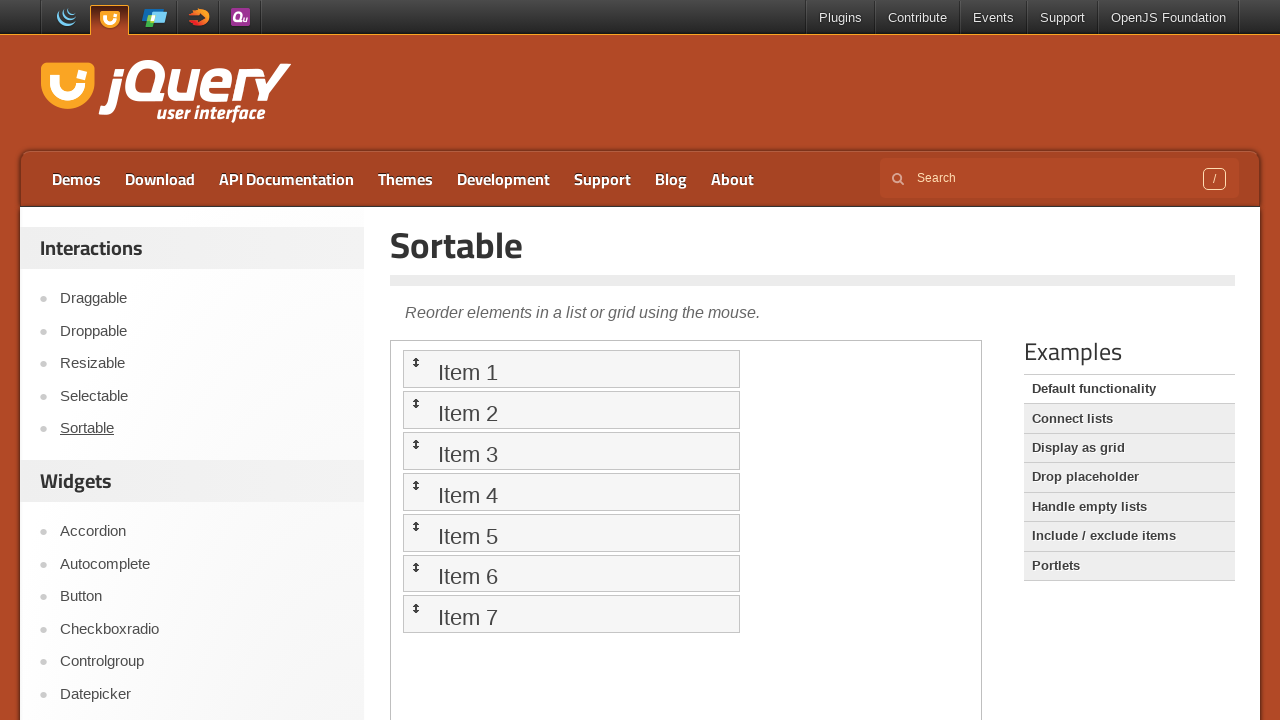